Tests checkbox interaction on a practice form by finding all checkboxes and selecting the first two

Starting URL: https://www.techlistic.com/p/selenium-practice-form.html

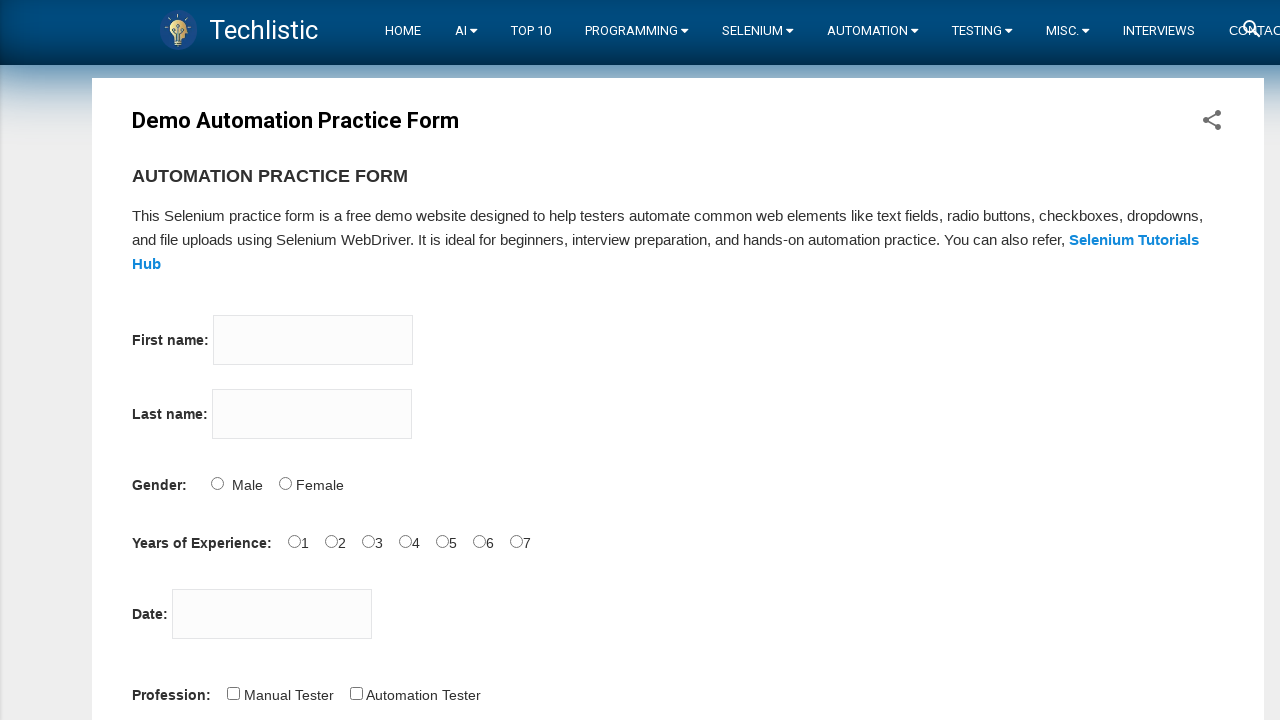

Located all checkboxes on the practice form
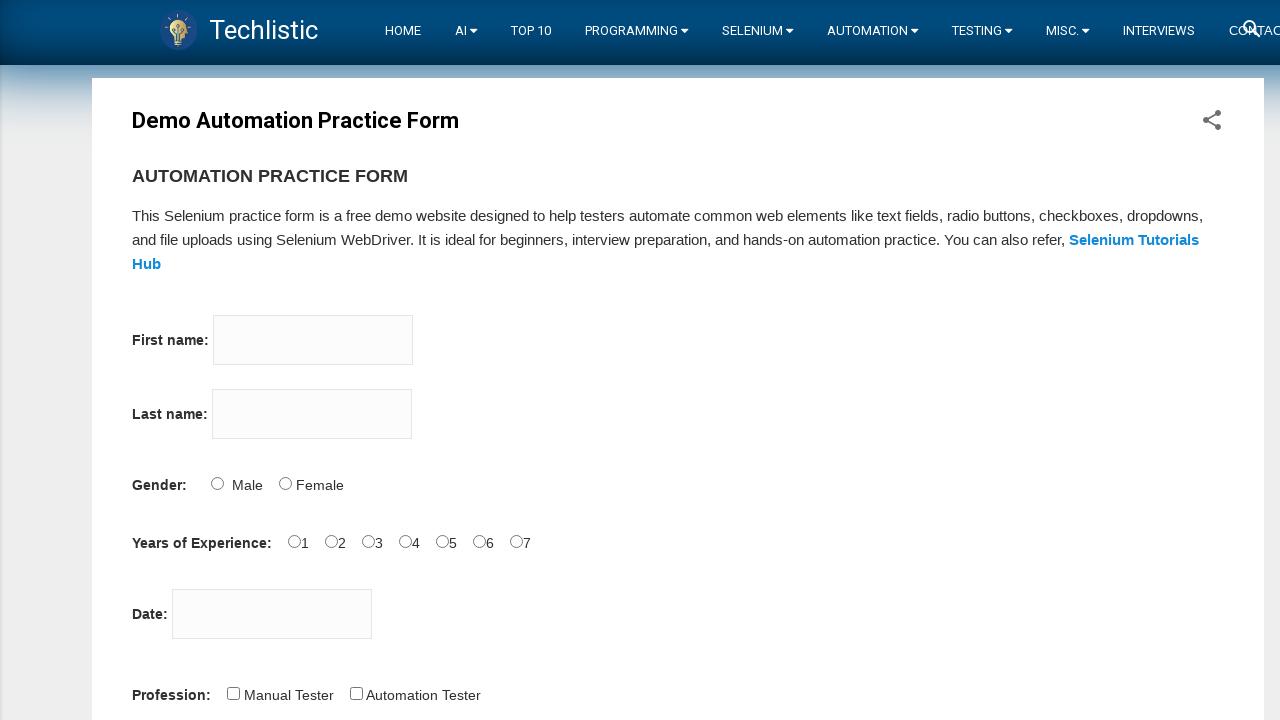

Found 5 checkboxes on the page
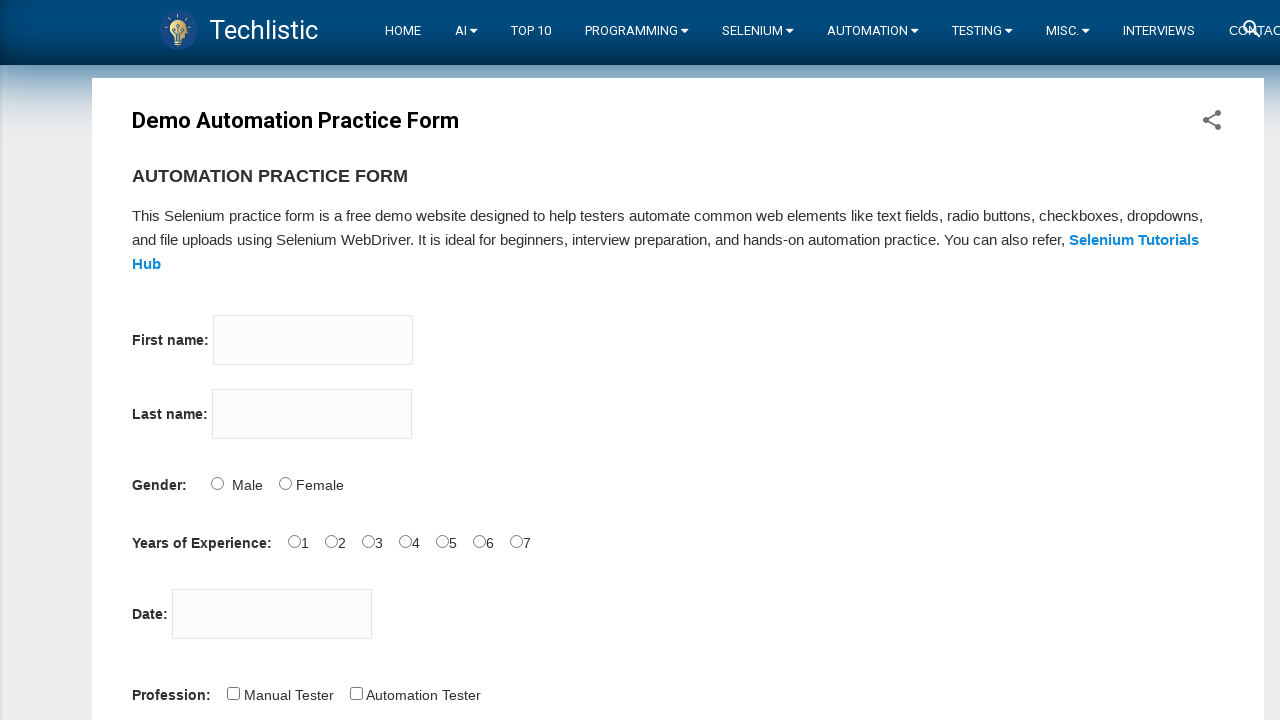

Clicked checkbox #1 at (233, 693) on input[type='checkbox'] >> nth=0
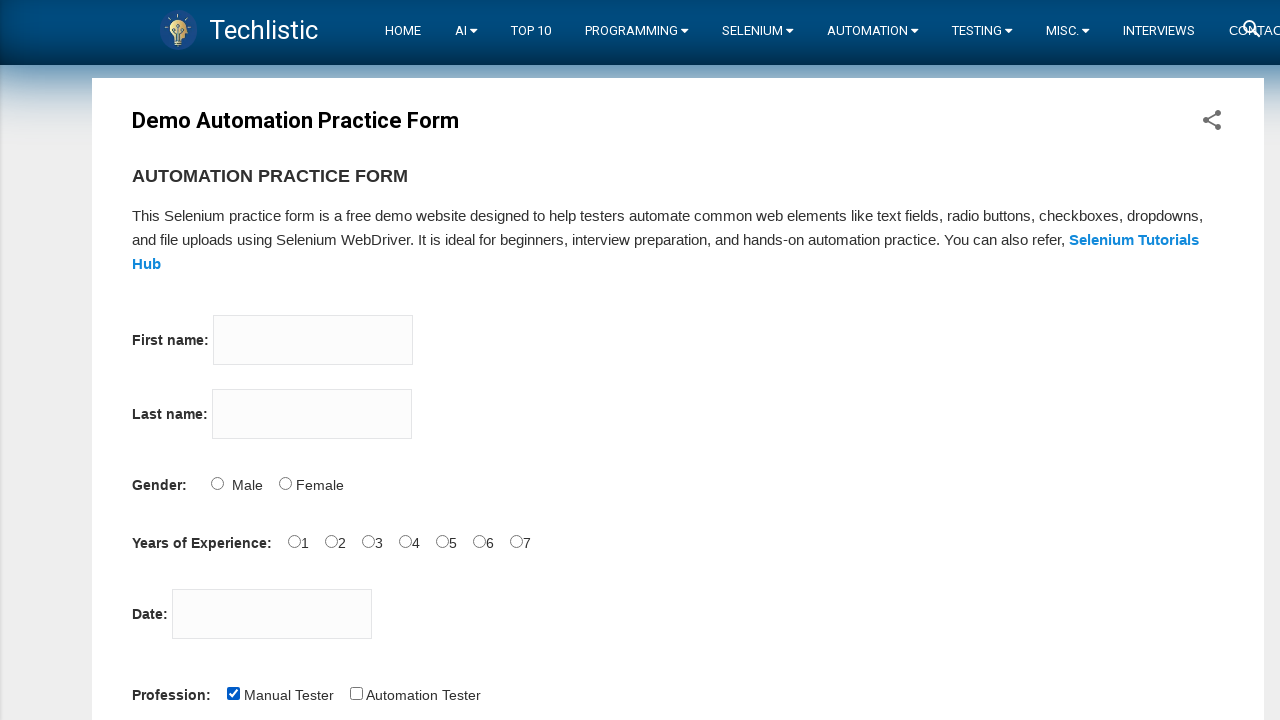

Clicked checkbox #2 at (356, 693) on input[type='checkbox'] >> nth=1
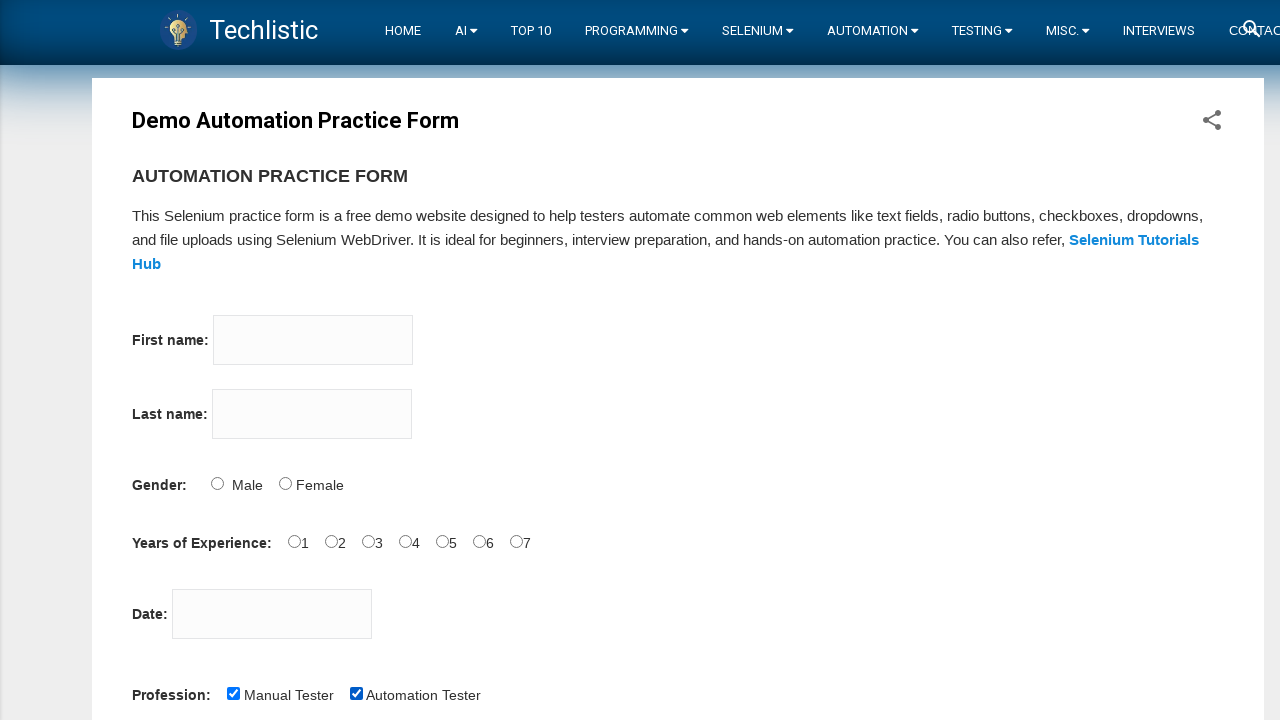

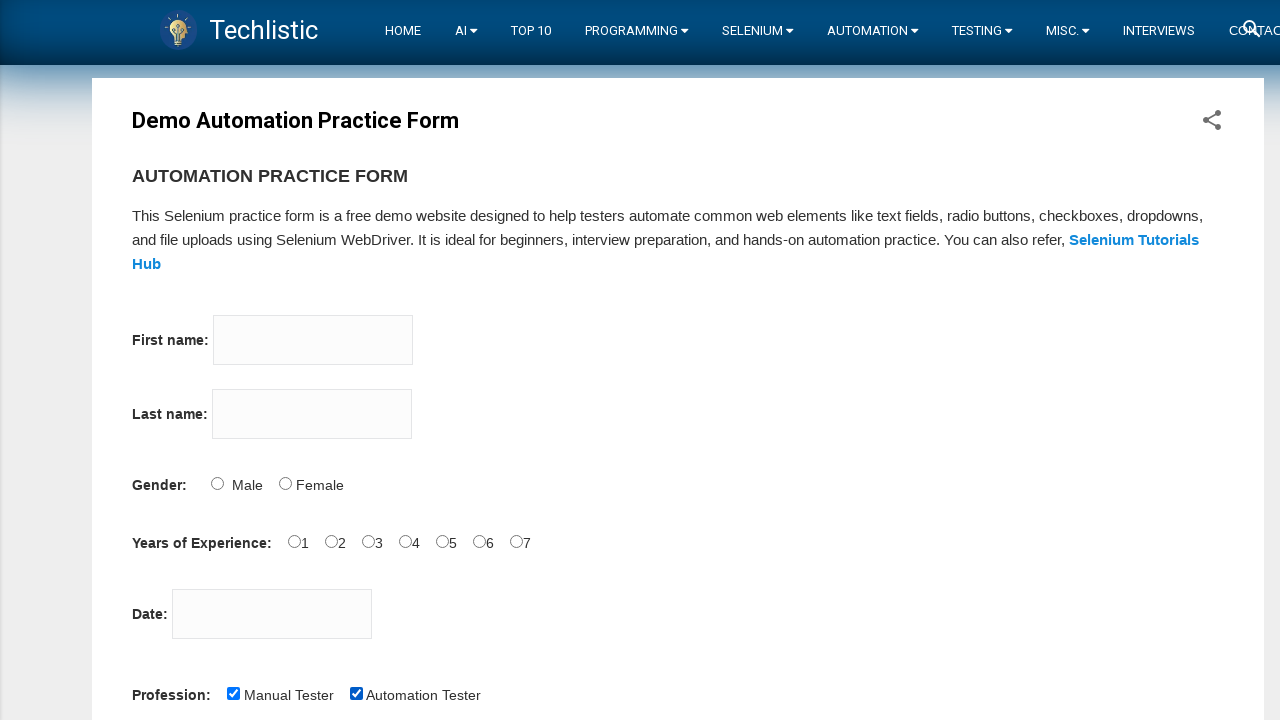